Tests wallpaper calculator with windows and doors, entering dimensions and verifying area calculations are adjusted correctly

Starting URL: https://kalk.pro/finish/wallpaper/

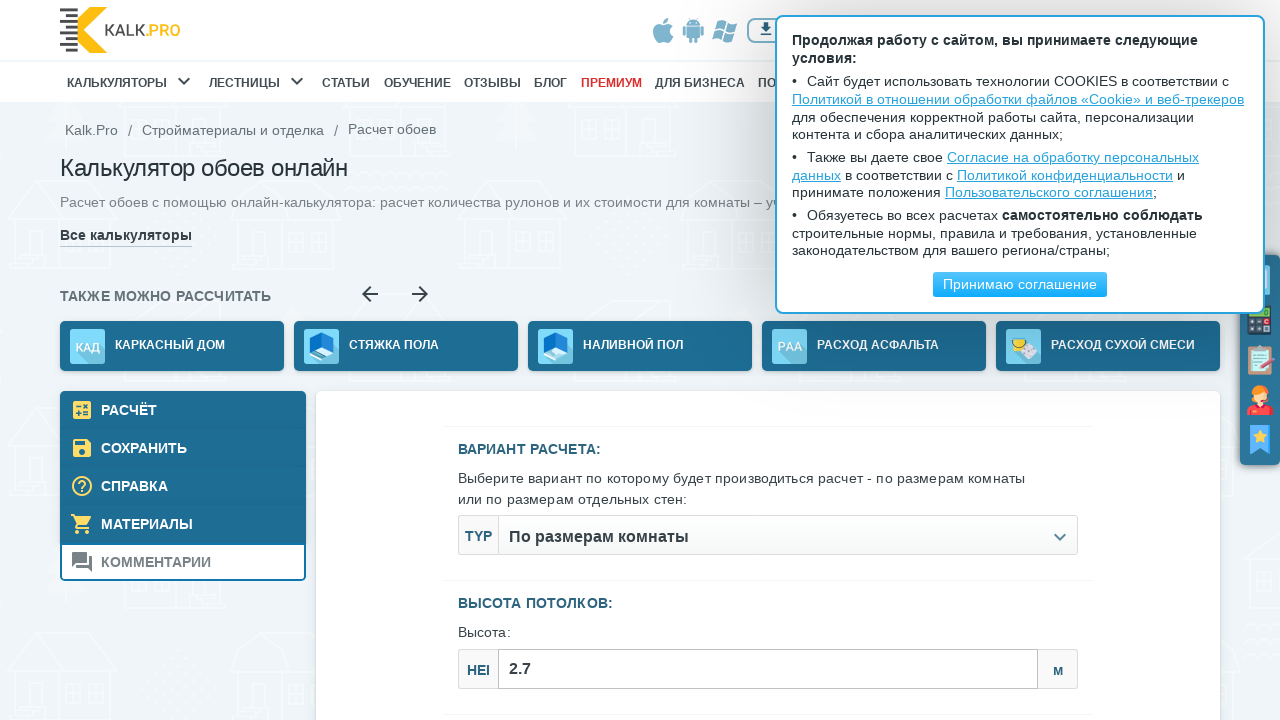

Filled ceiling height field with 1 on #js--roomСeiling_height
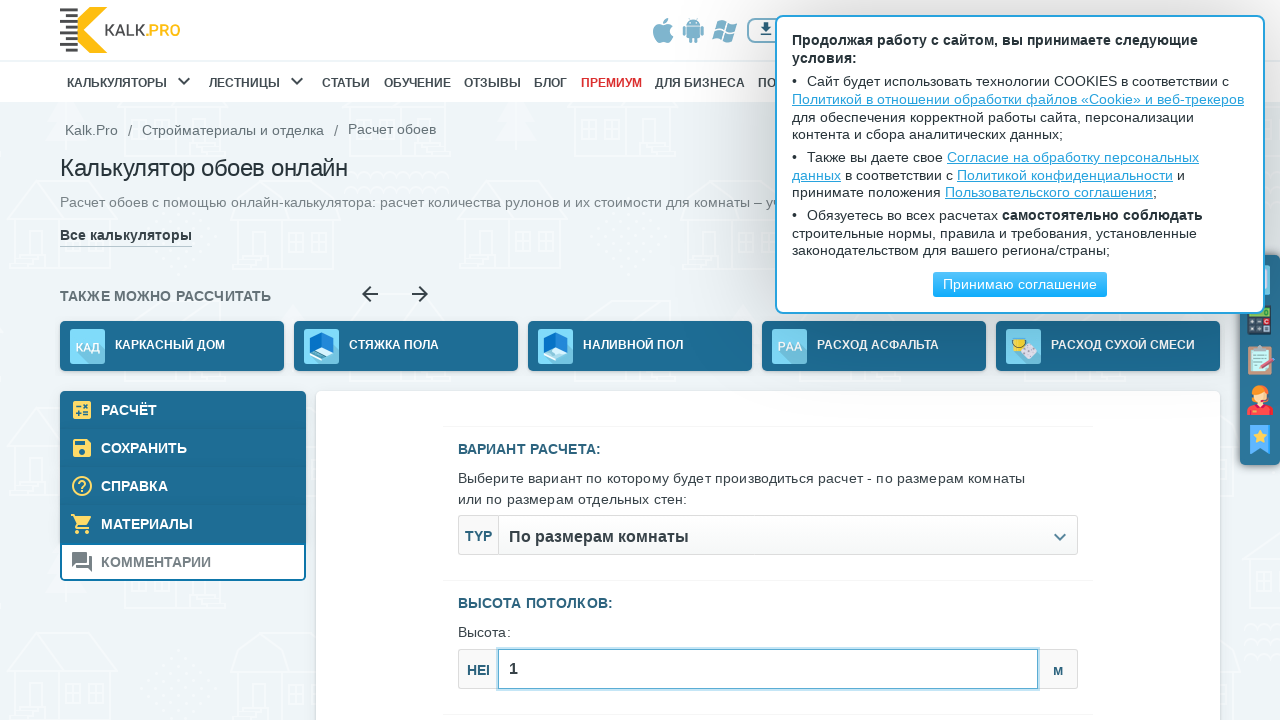

Filled room width field with 1 on #js--roomSizes_width
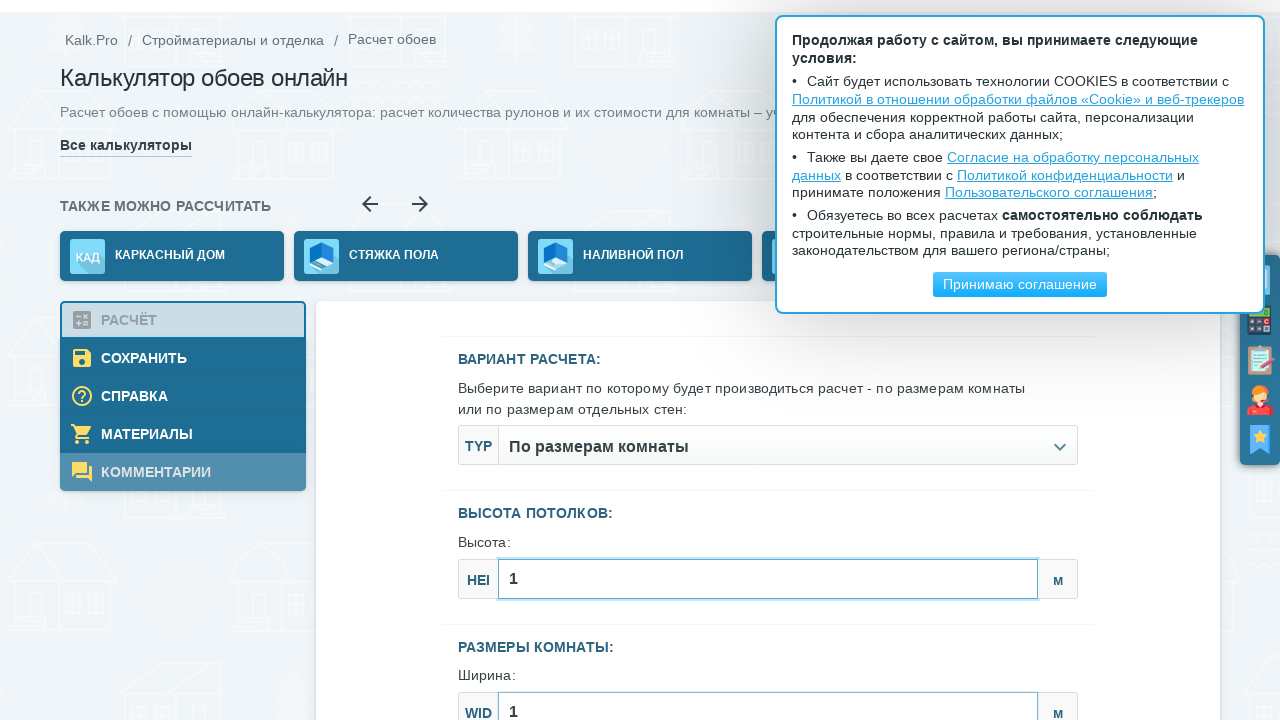

Filled room length field with 1 on #js--roomSizes_length
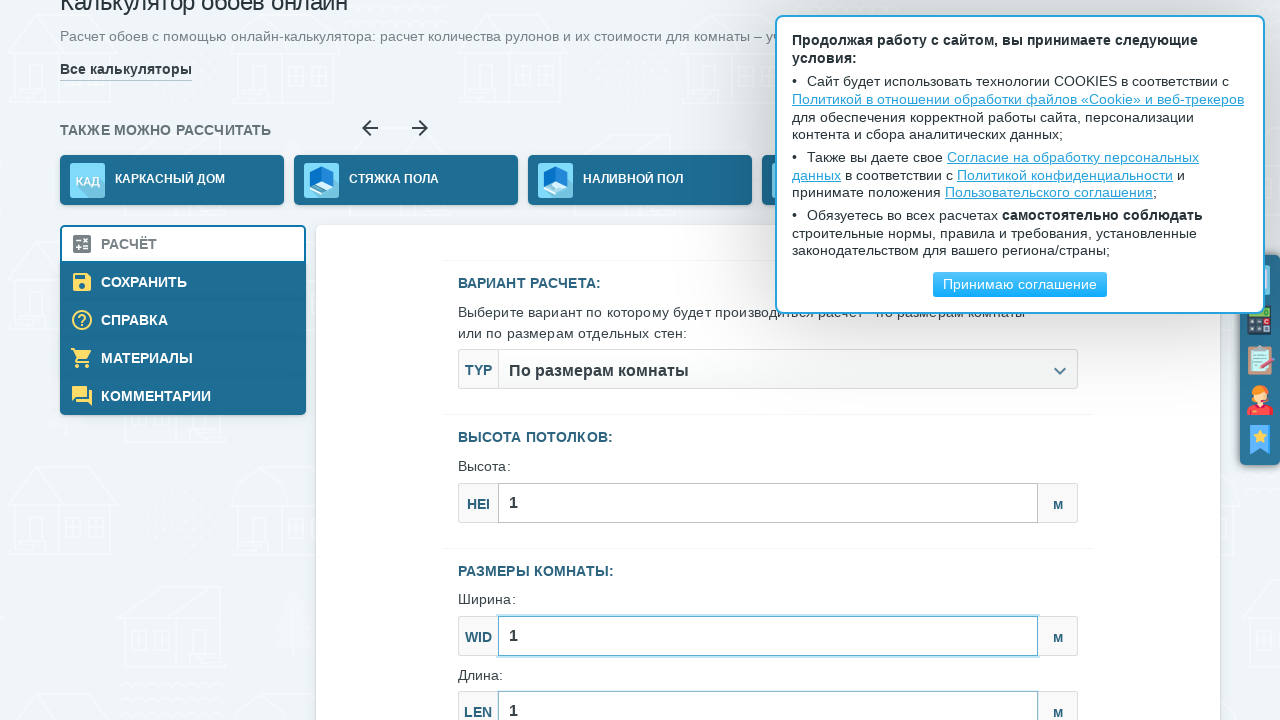

Clicked button to add window at (1021, 360) on fieldset[name=windows] button
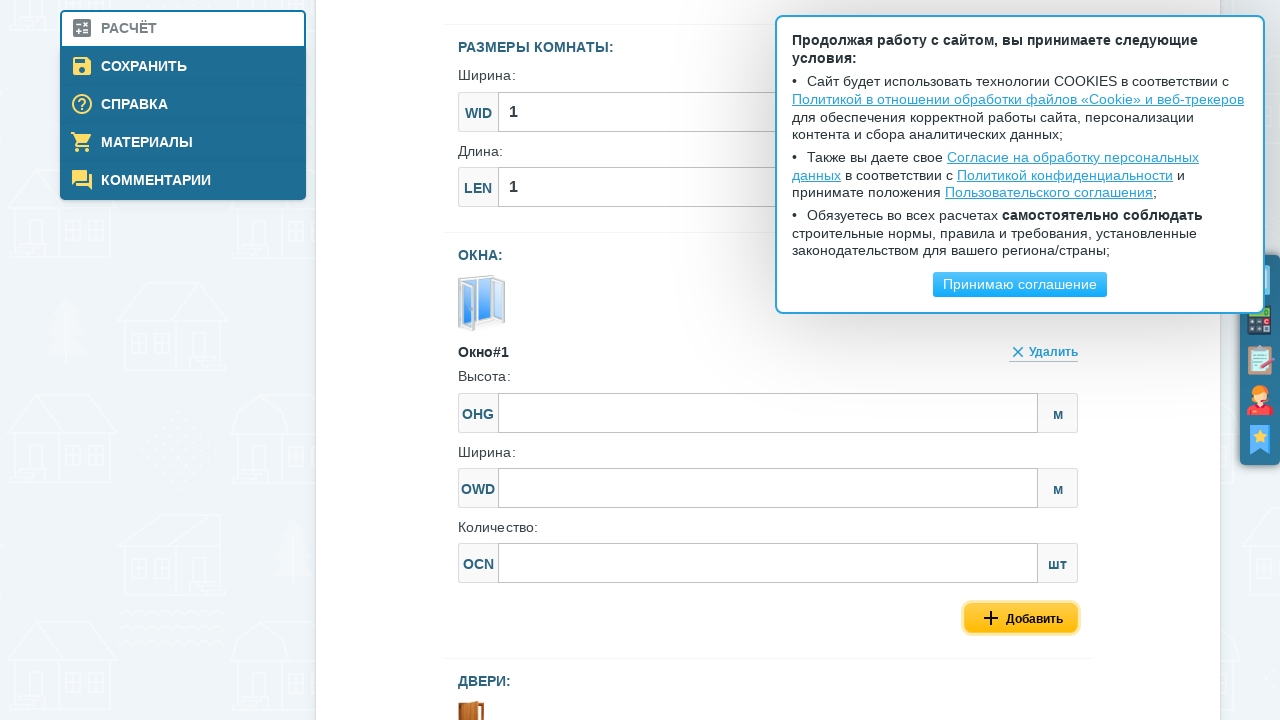

Filled window height field with 1 on #js--windows_height_0
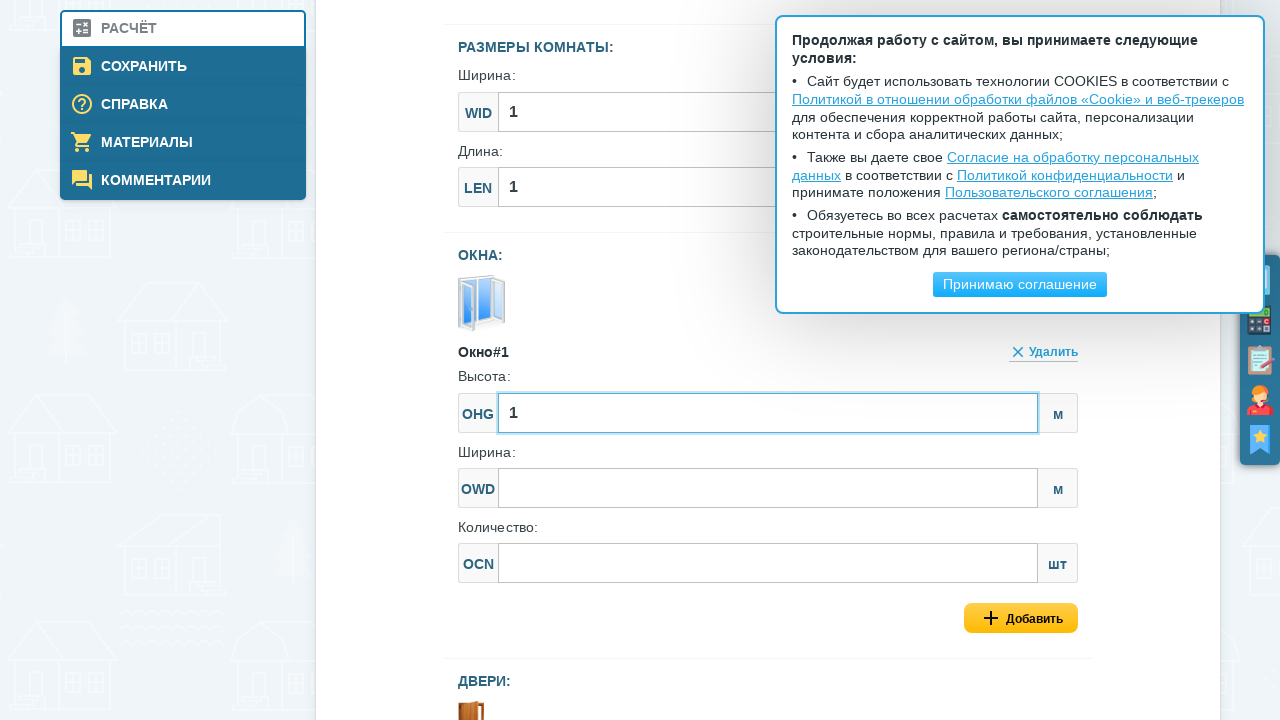

Filled window width field with 1 on #js--windows_width_0
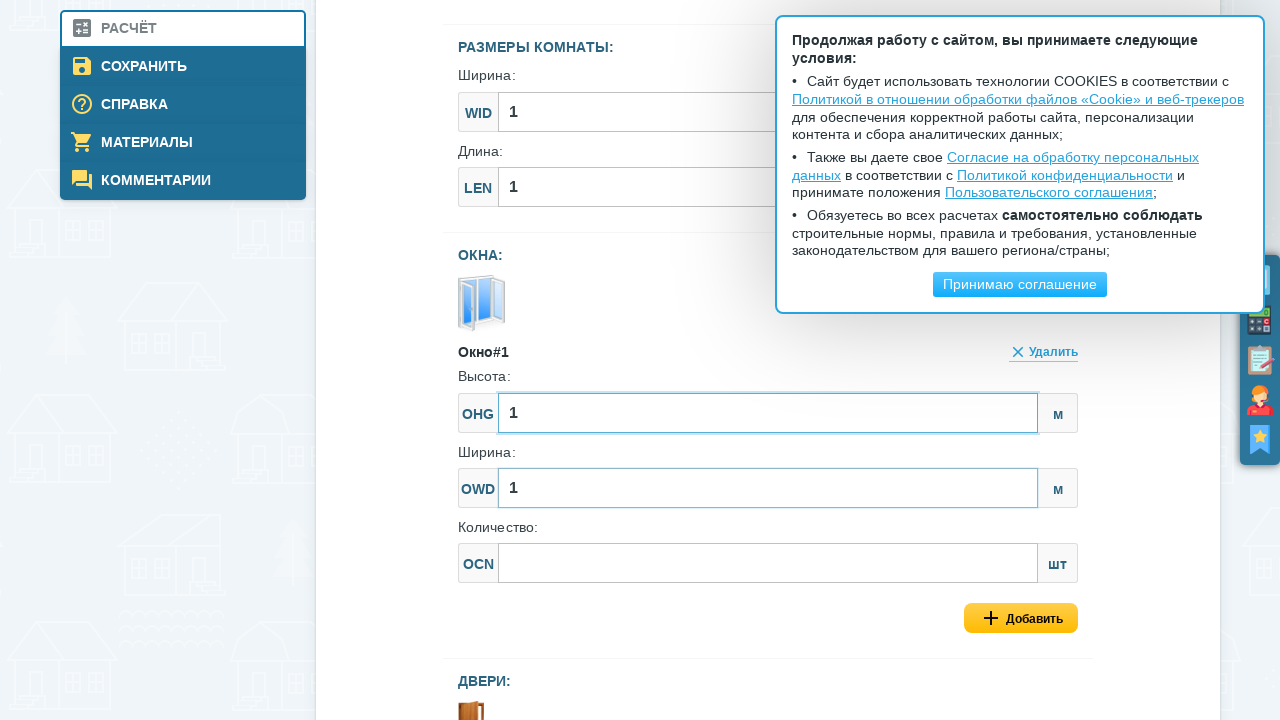

Filled window count field with 1 on #js--windows_count_0
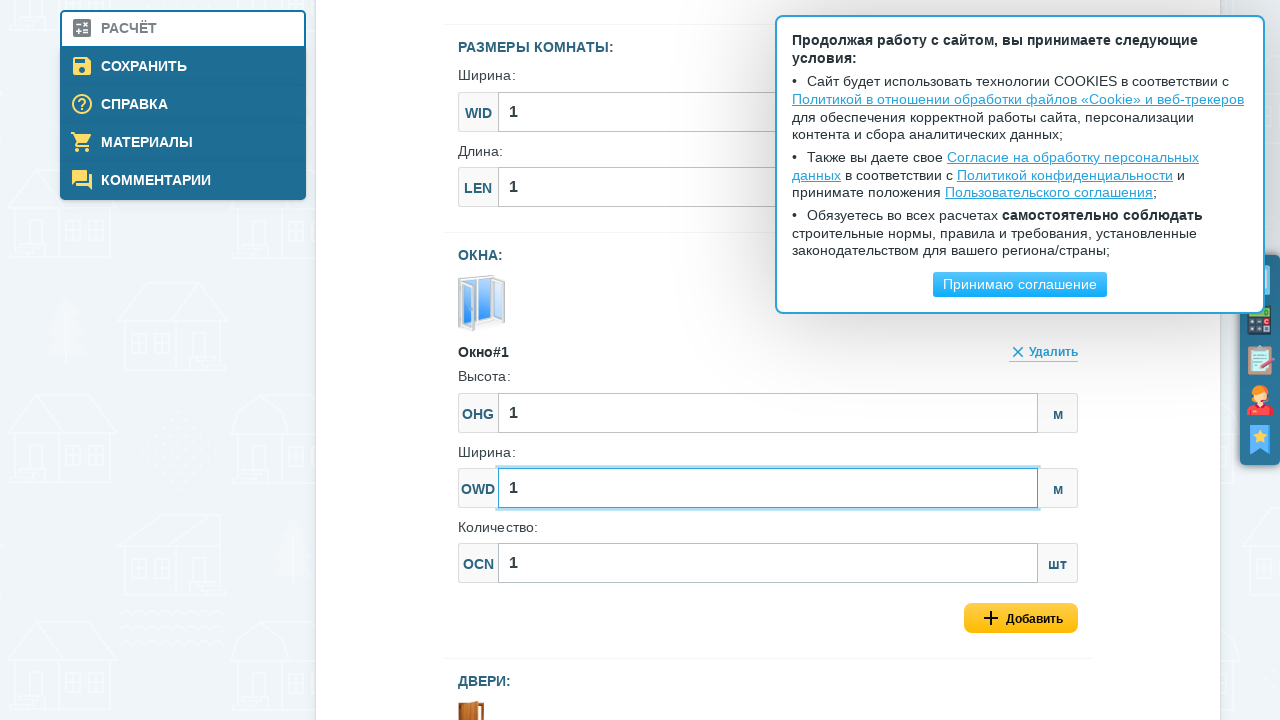

Clicked submit button to calculate with window at (768, 361) on .js--calcModelFormSubmit
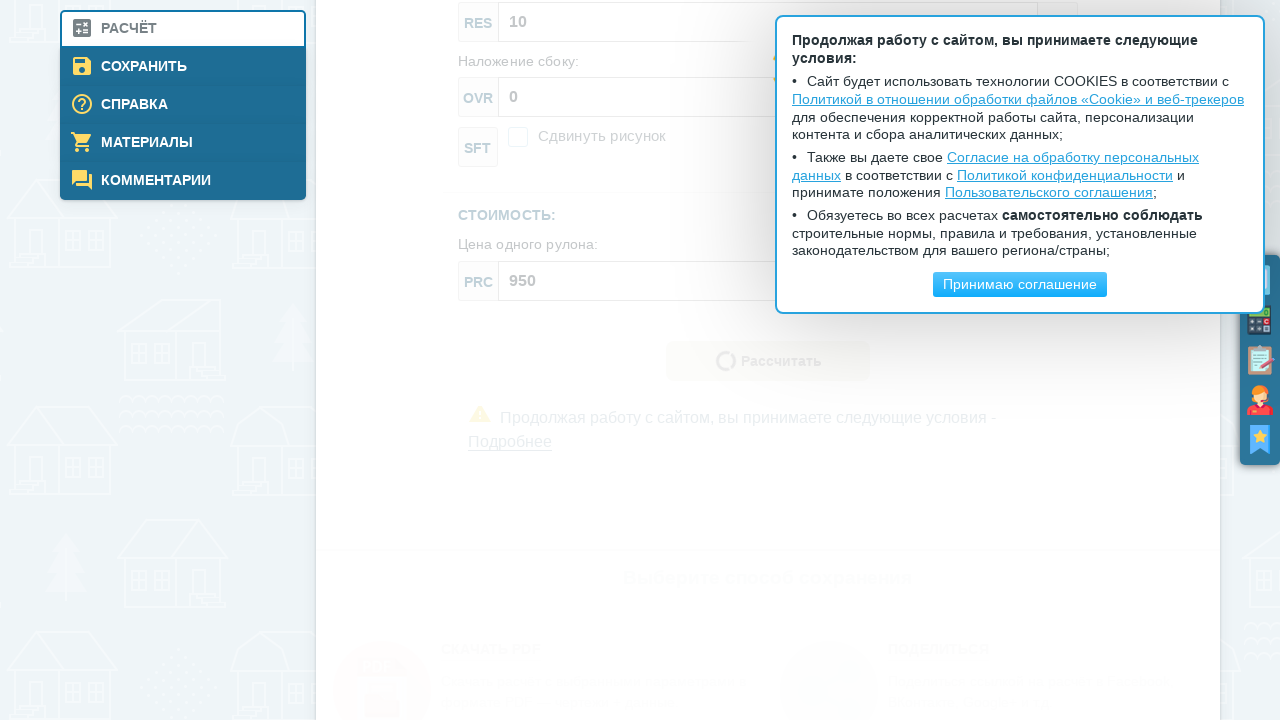

Verified calculation results displayed with window included
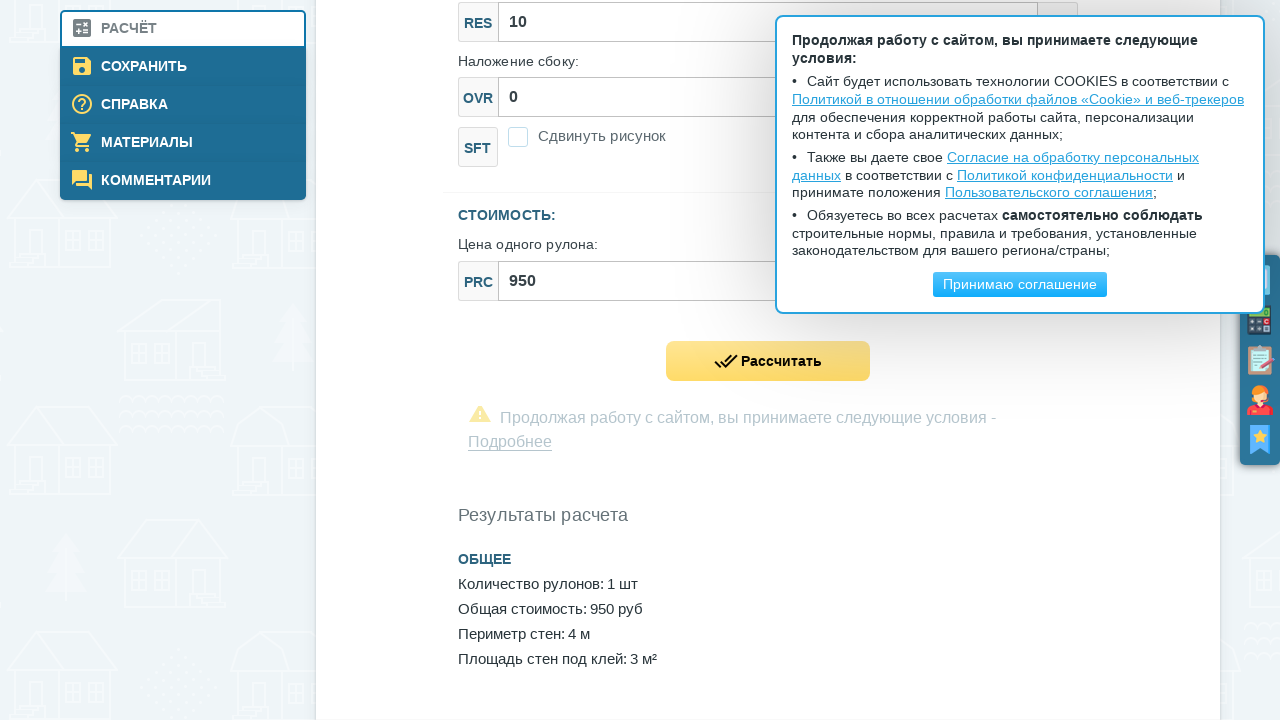

Clicked button to add door at (1021, 360) on fieldset[name=doors] button
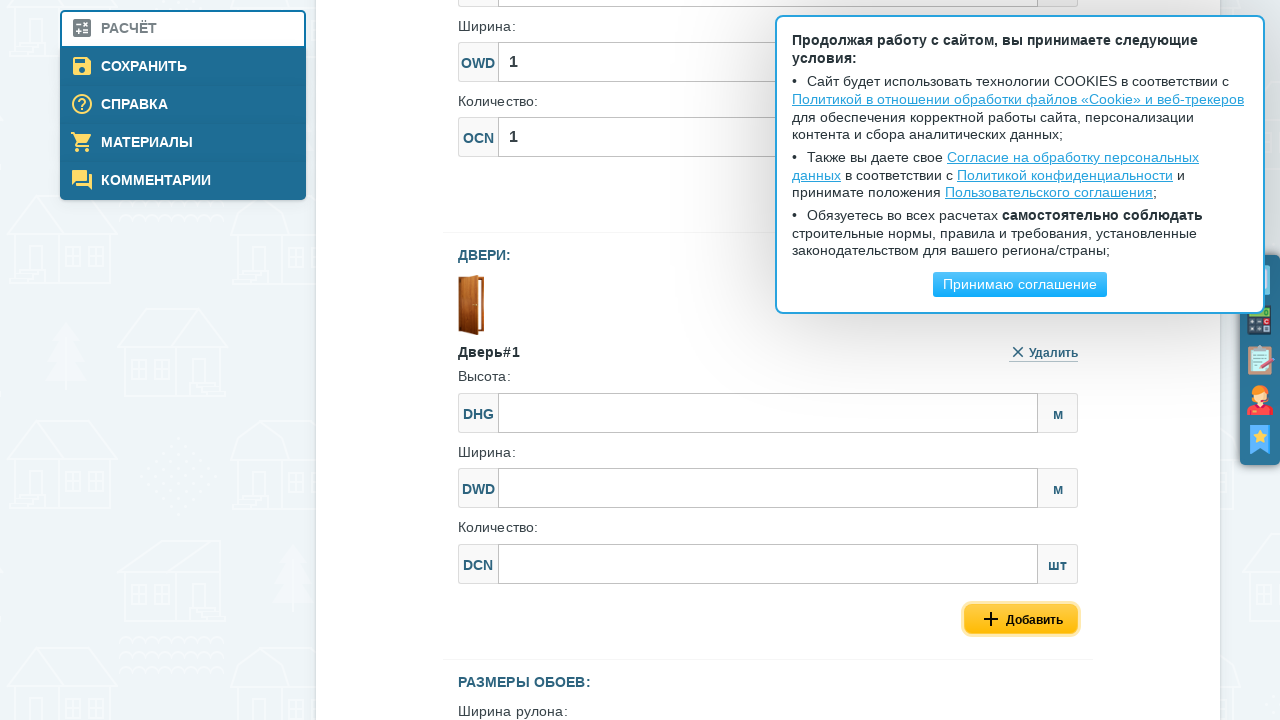

Filled door height field with 1 on #js--doors_height_0
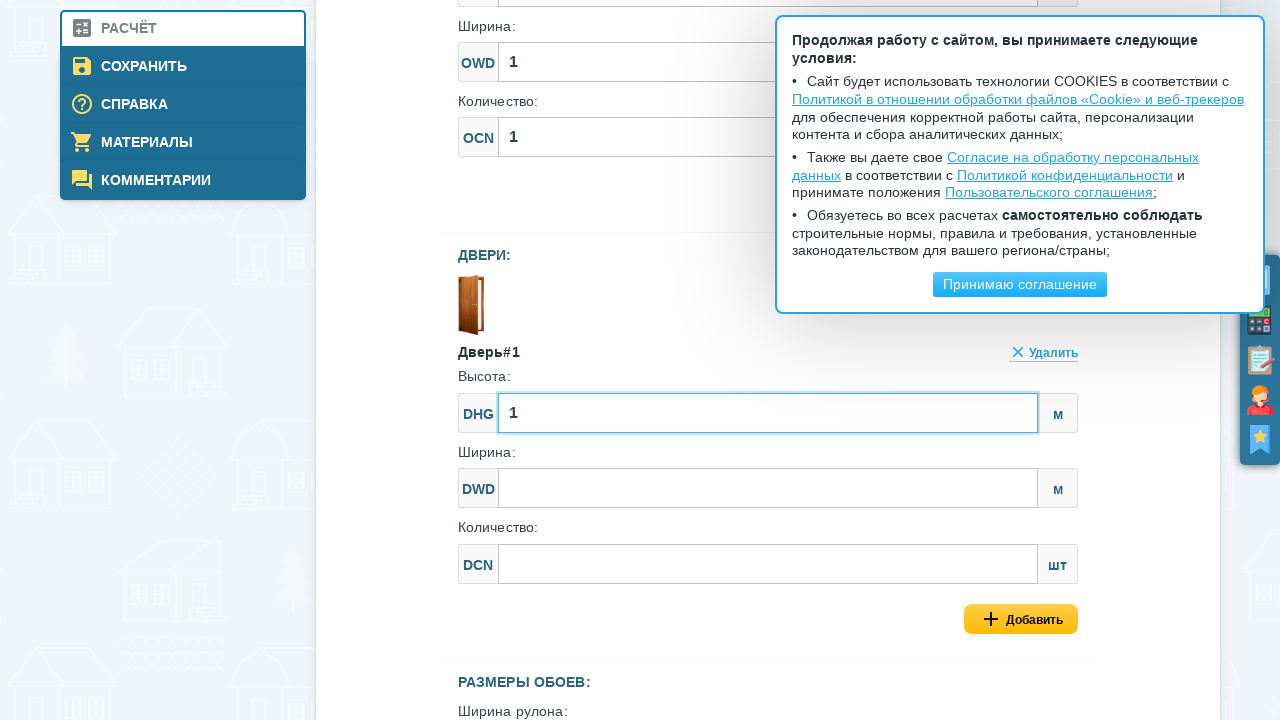

Filled door width field with 1 on #js--doors_width_0
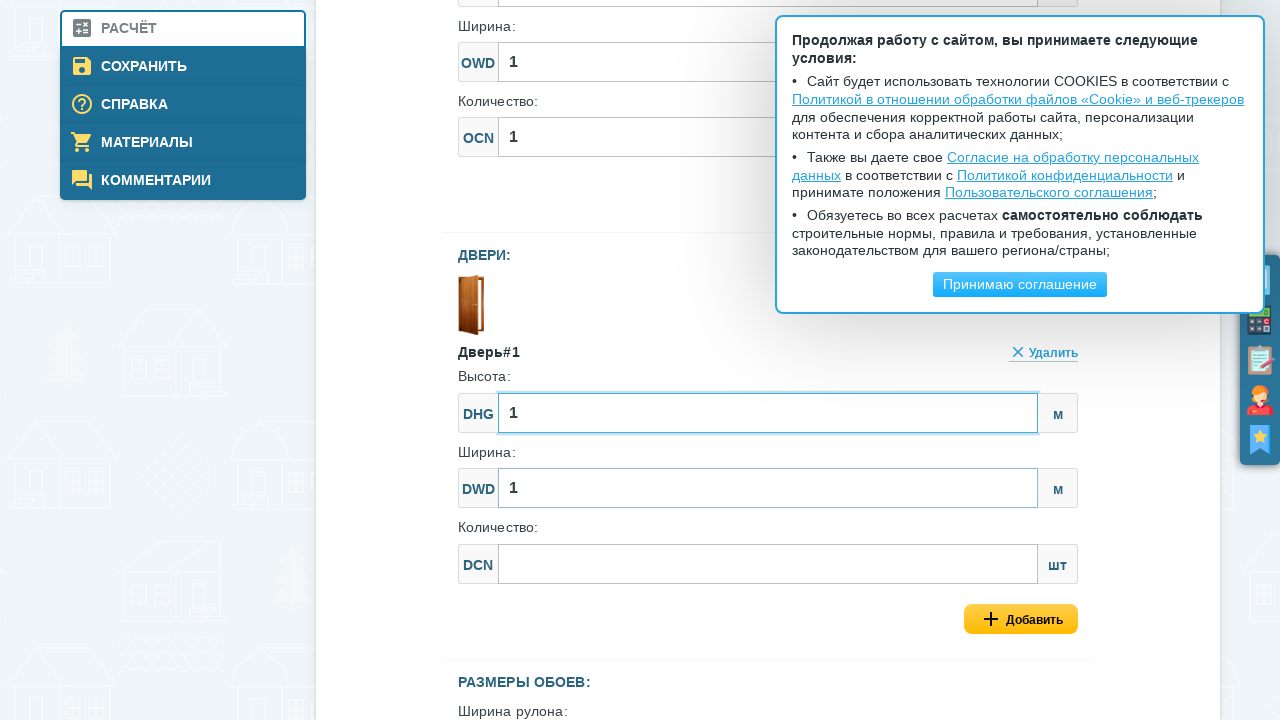

Filled door count field with 1 on #js--doors_count_0
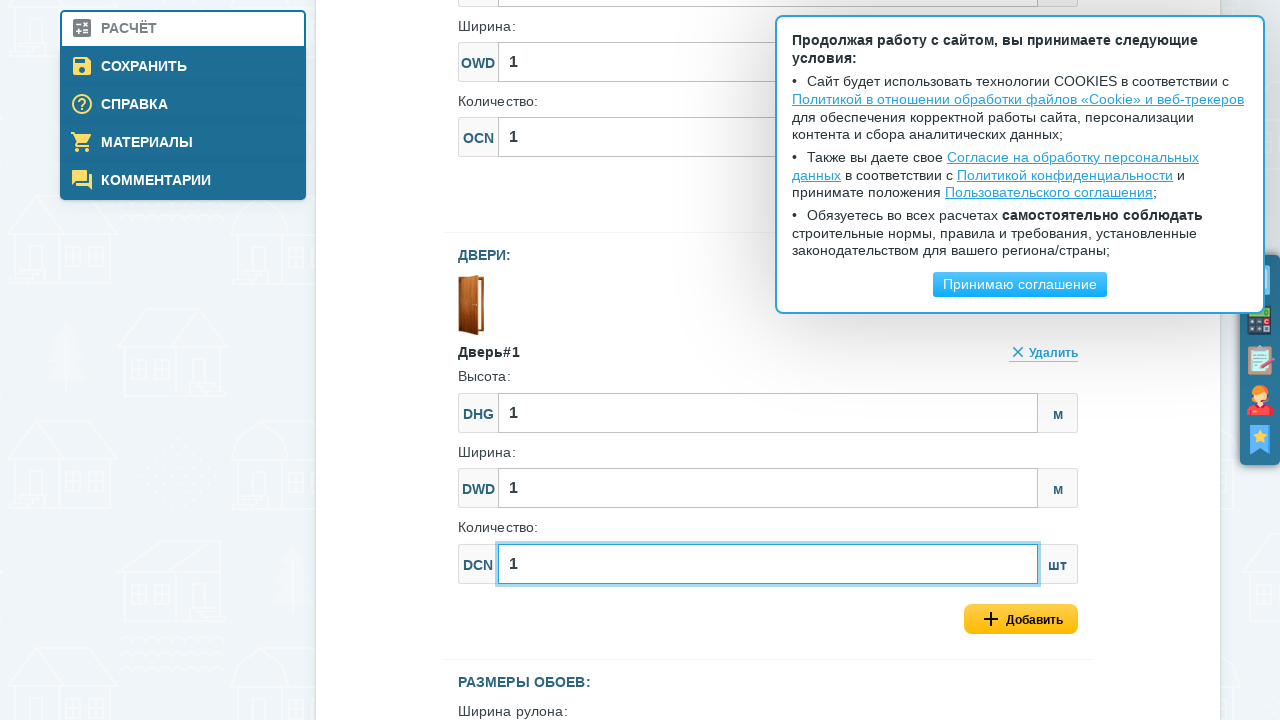

Clicked submit button to calculate with window and door at (768, 361) on .js--calcModelFormSubmit
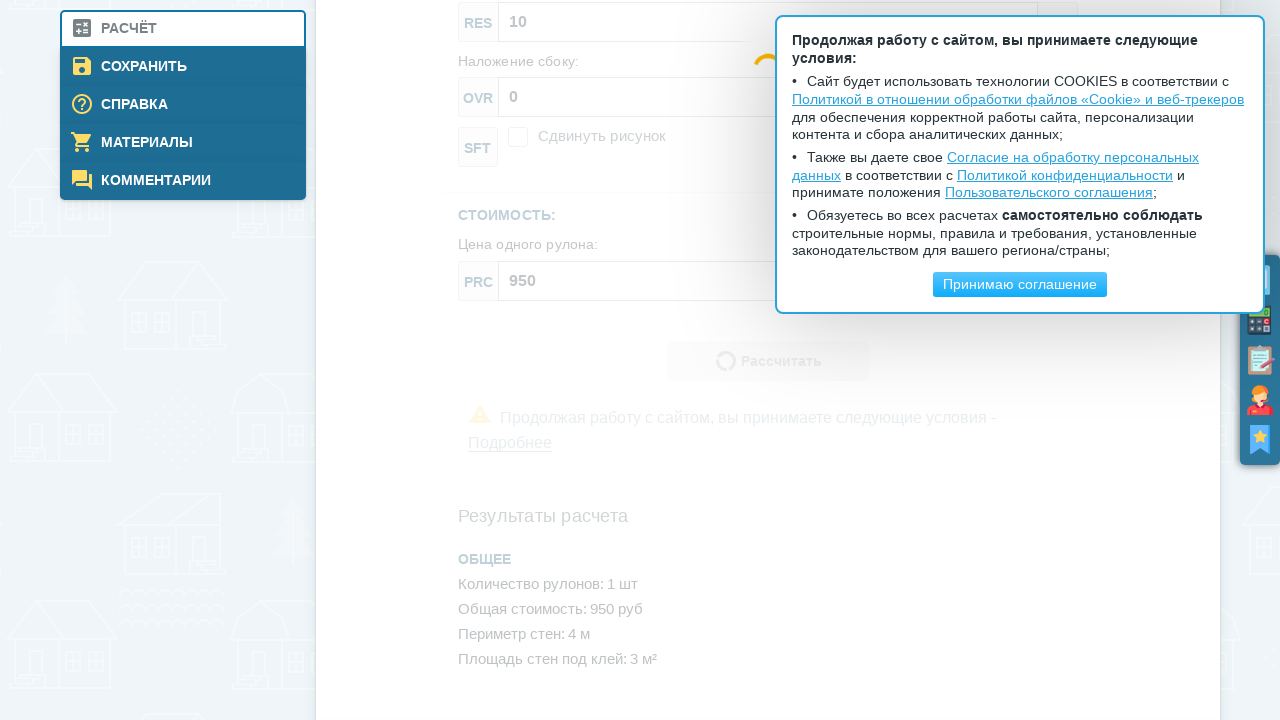

Verified final calculation results with window and door adjustments
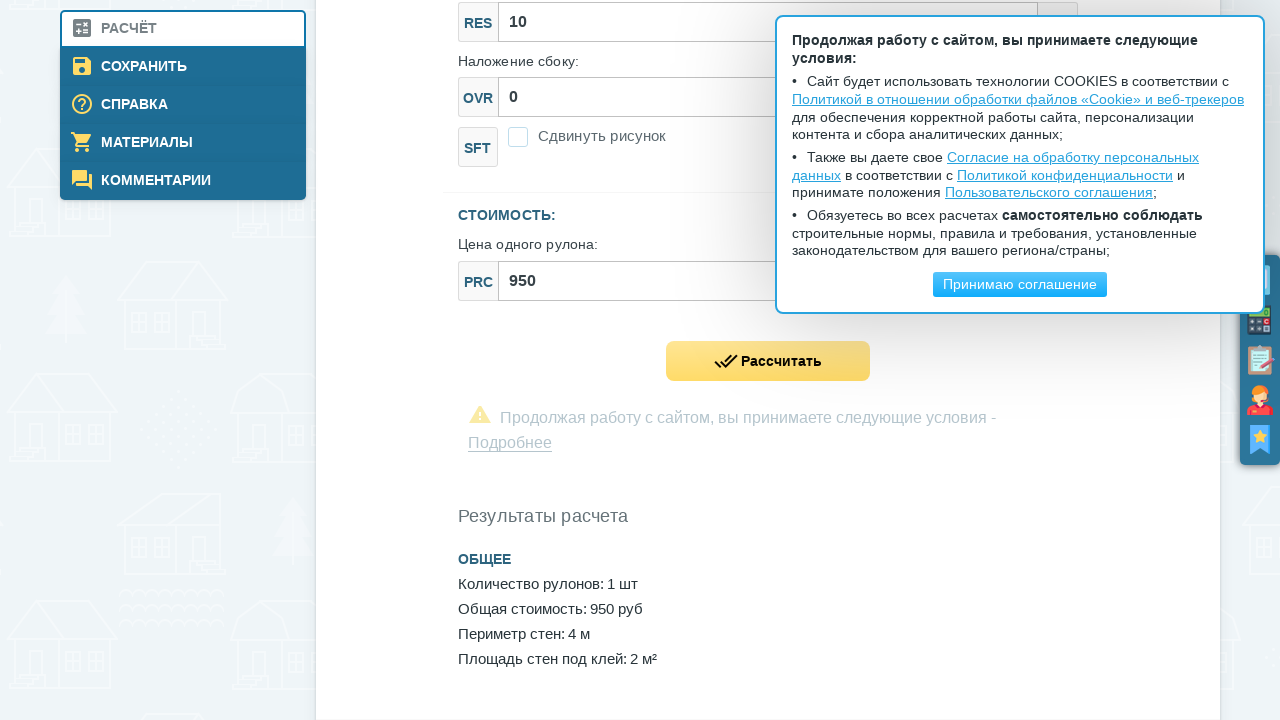

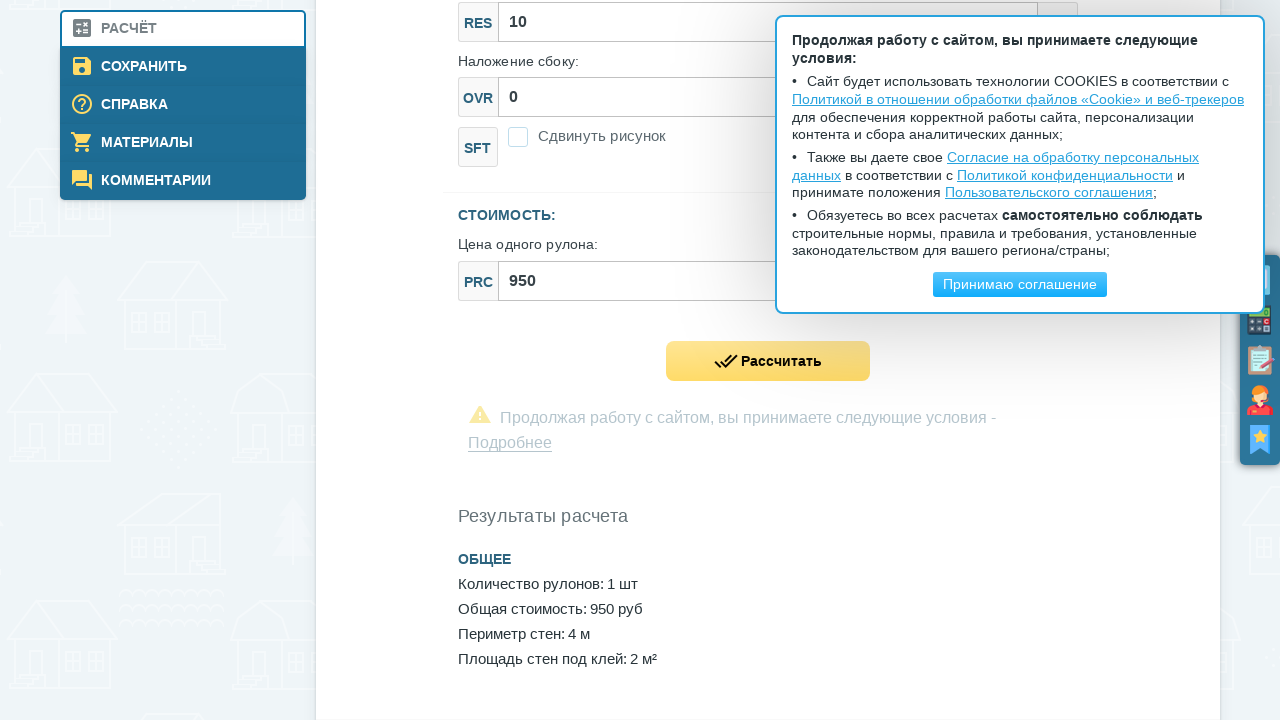